Tests page scrolling functionality by scrolling the window down and then scrolling within a fixed-header table element

Starting URL: https://rahulshettyacademy.com/AutomationPractice/

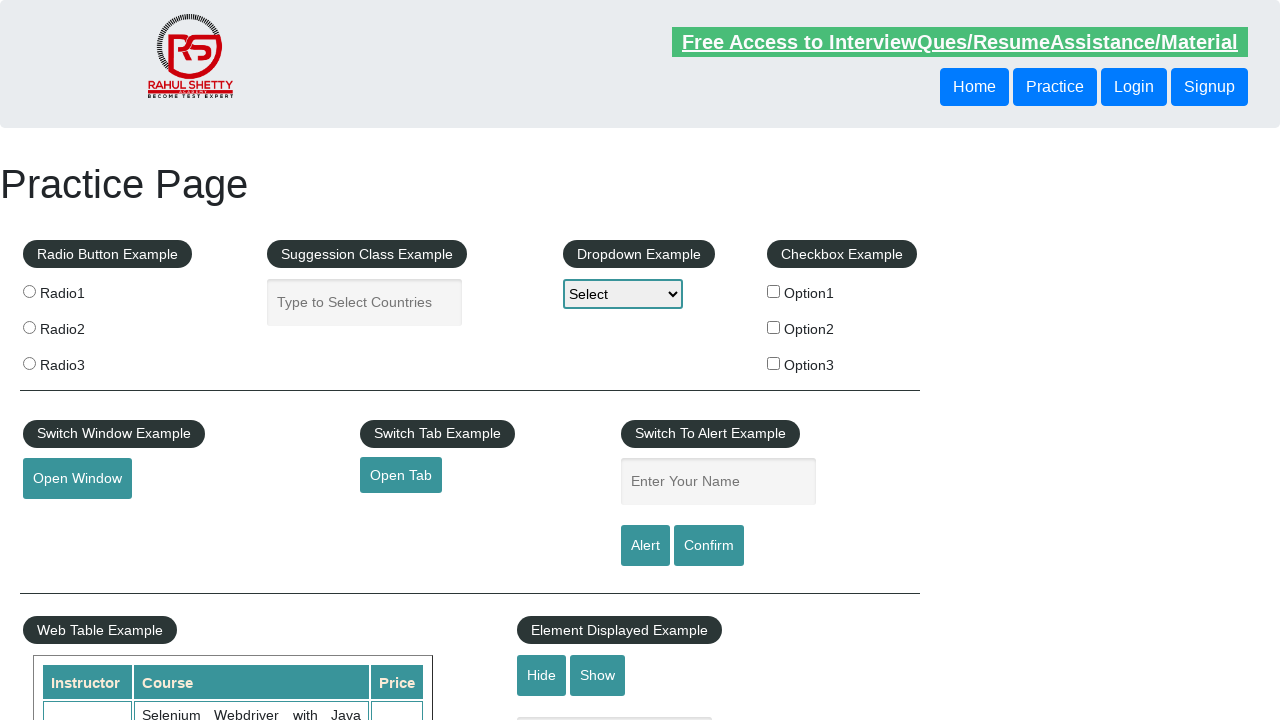

Scrolled window down by 500 pixels
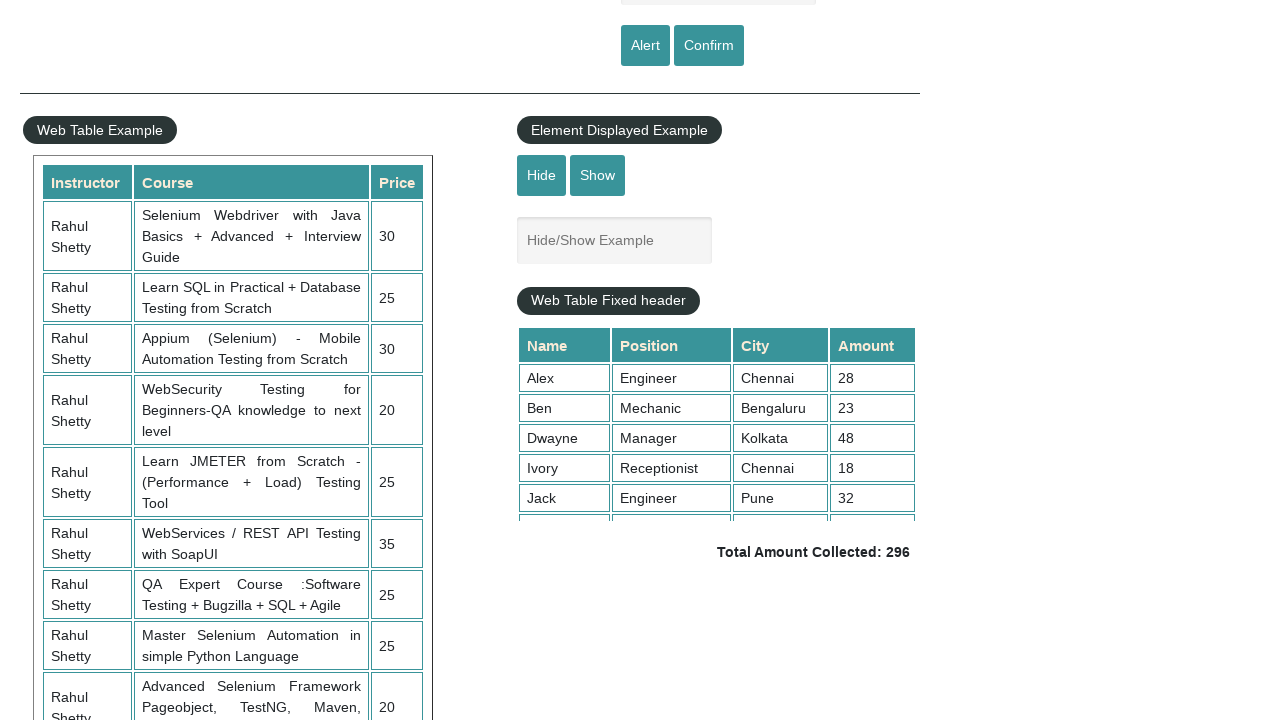

Scrolled fixed-header table element to position 5000
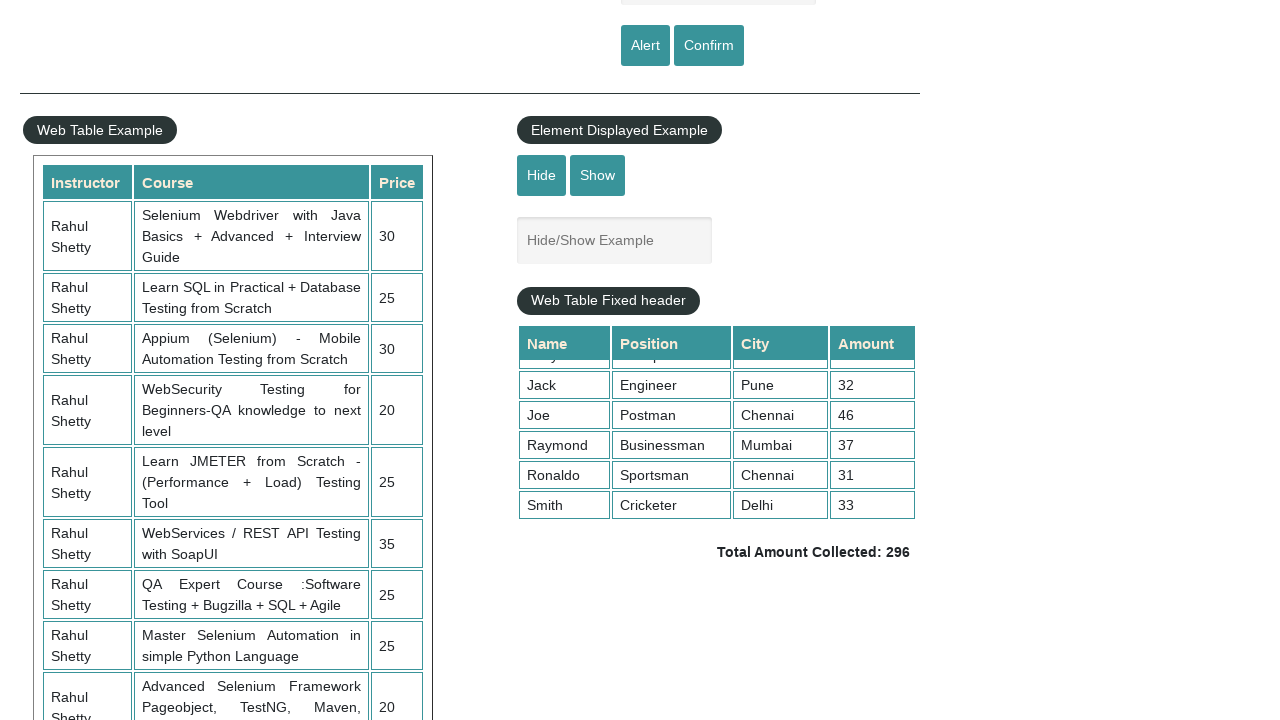

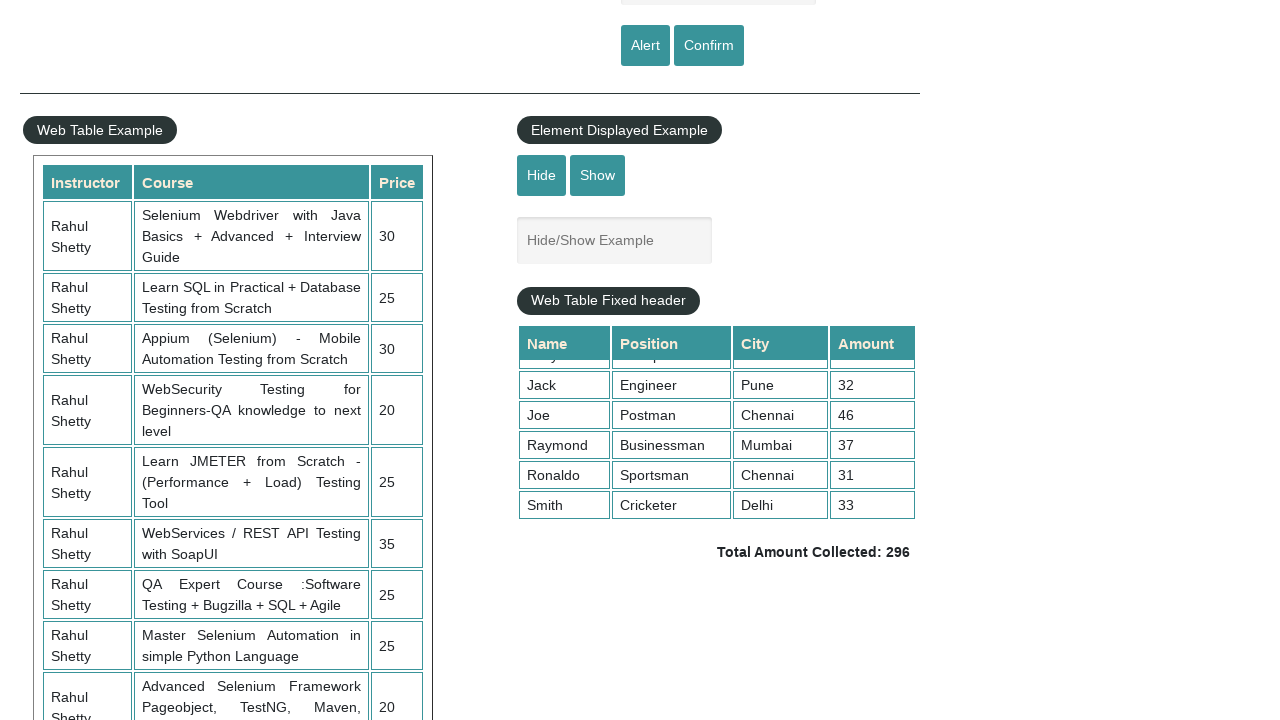